Tests clicking on a link that opens a popup window on a test website, after retrieving the link's location coordinates.

Starting URL: http://omayo.blogspot.com/

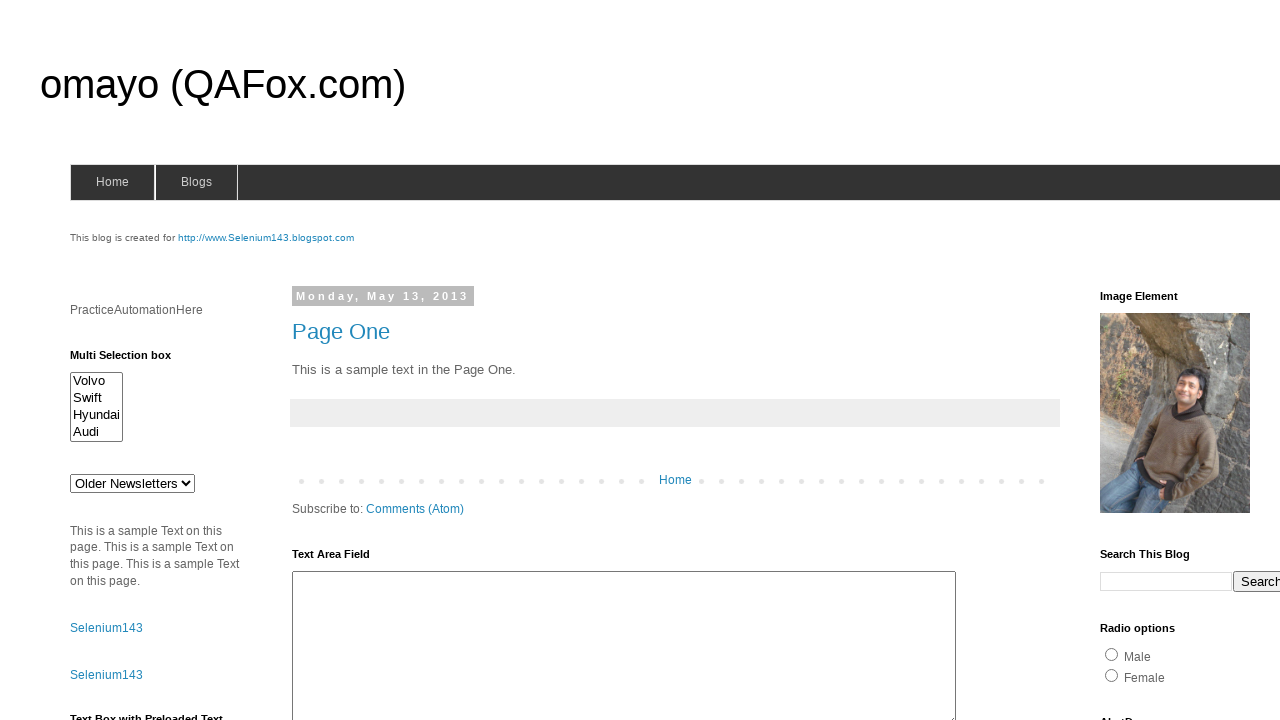

Located the 'Open a popup window' link
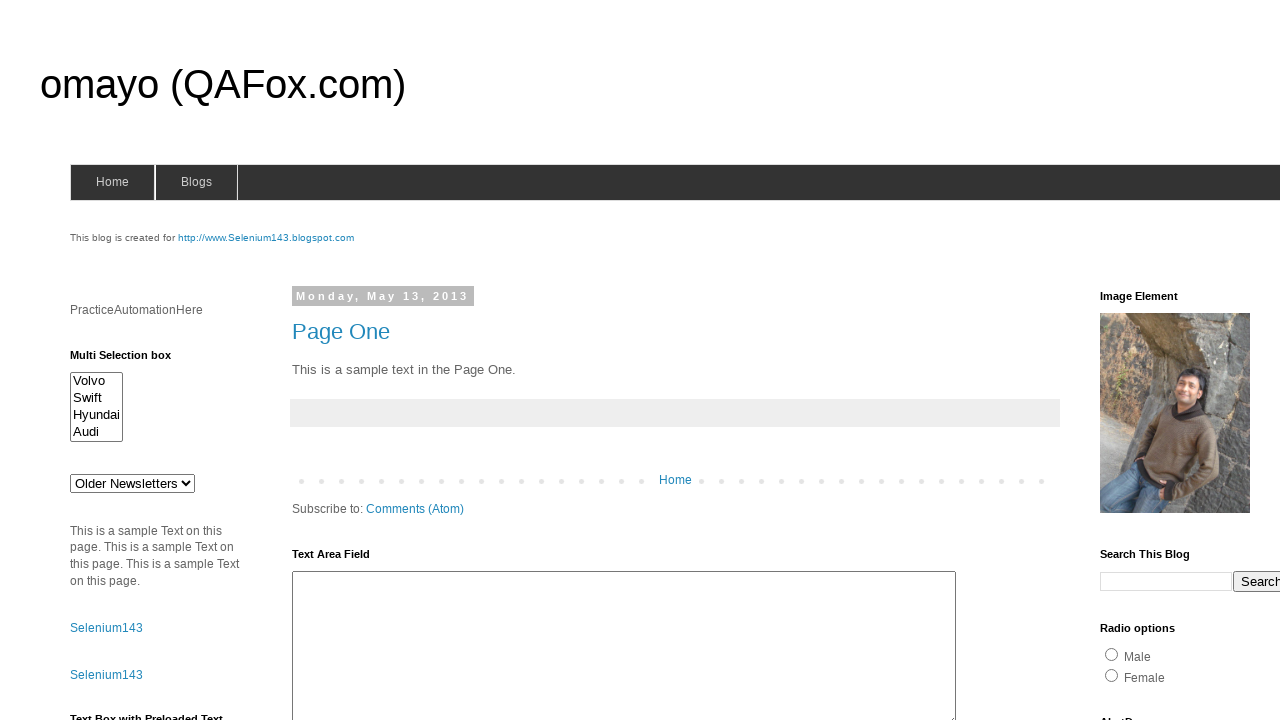

Waited for the popup link to become visible
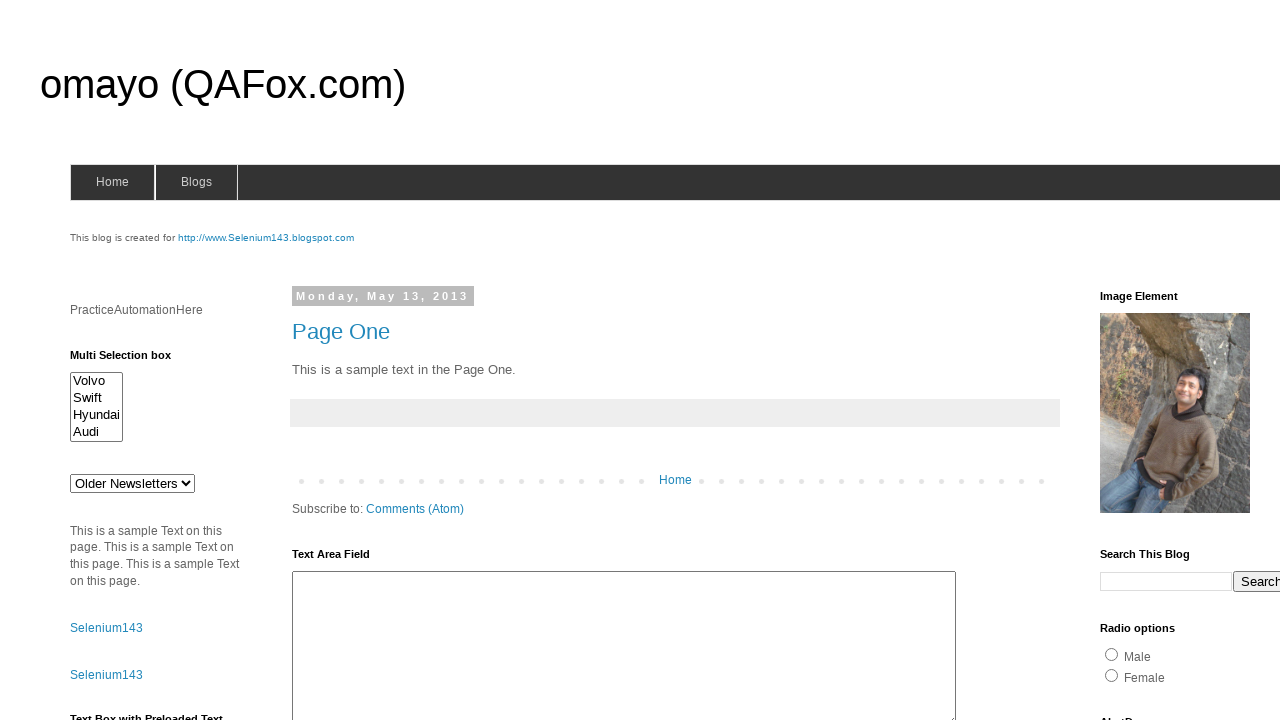

Retrieved bounding box coordinates of the popup link
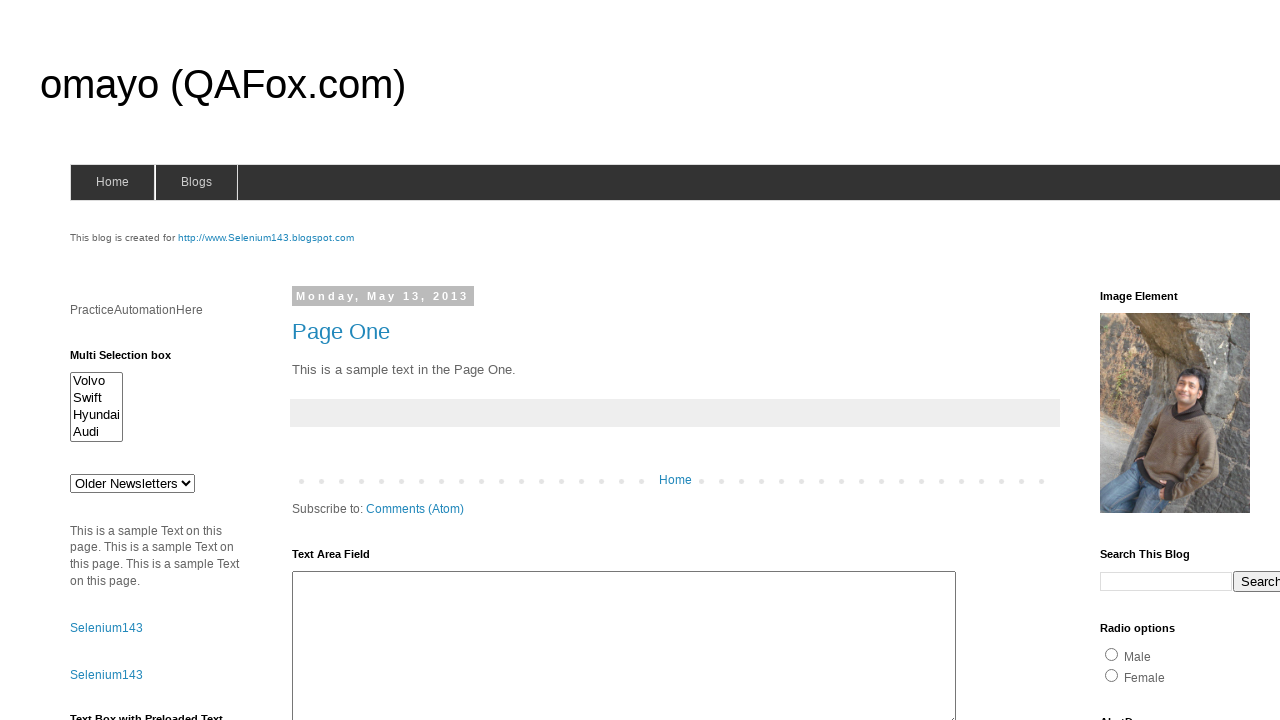

Extracted link location coordinates: x=70, y=1750.484375
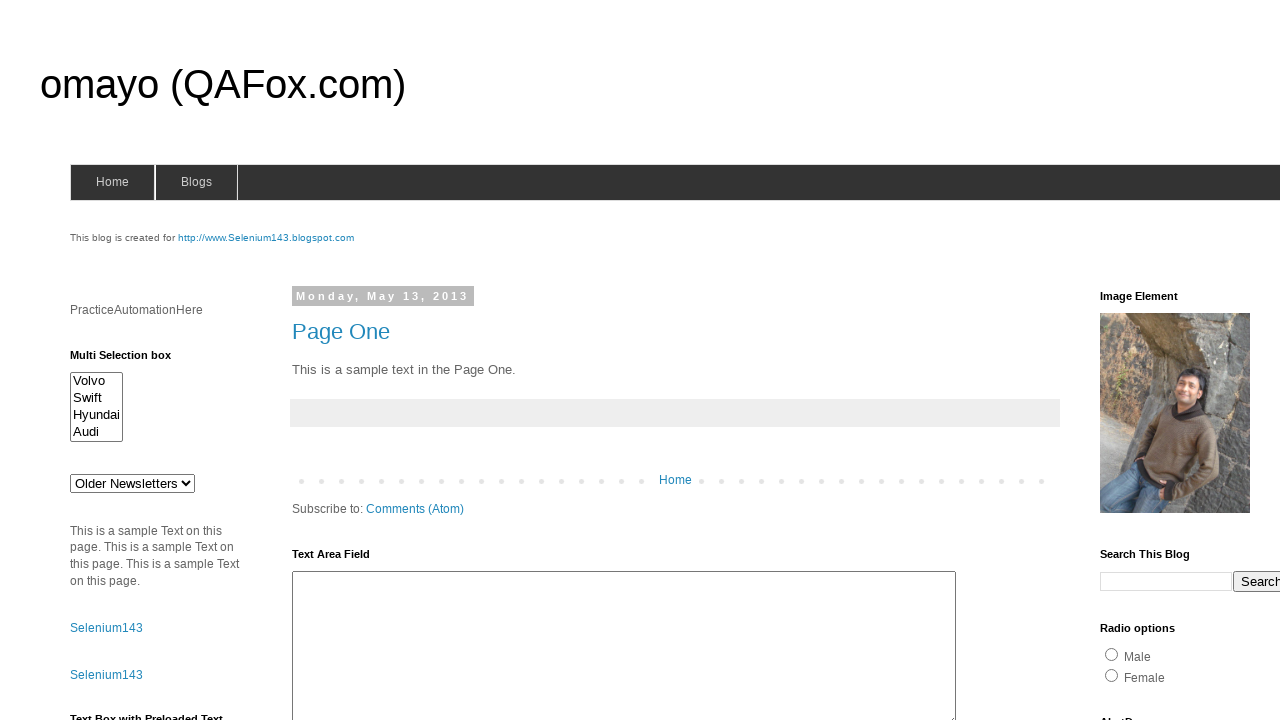

Clicked the link to open the popup window at (132, 360) on text=Open a popup window
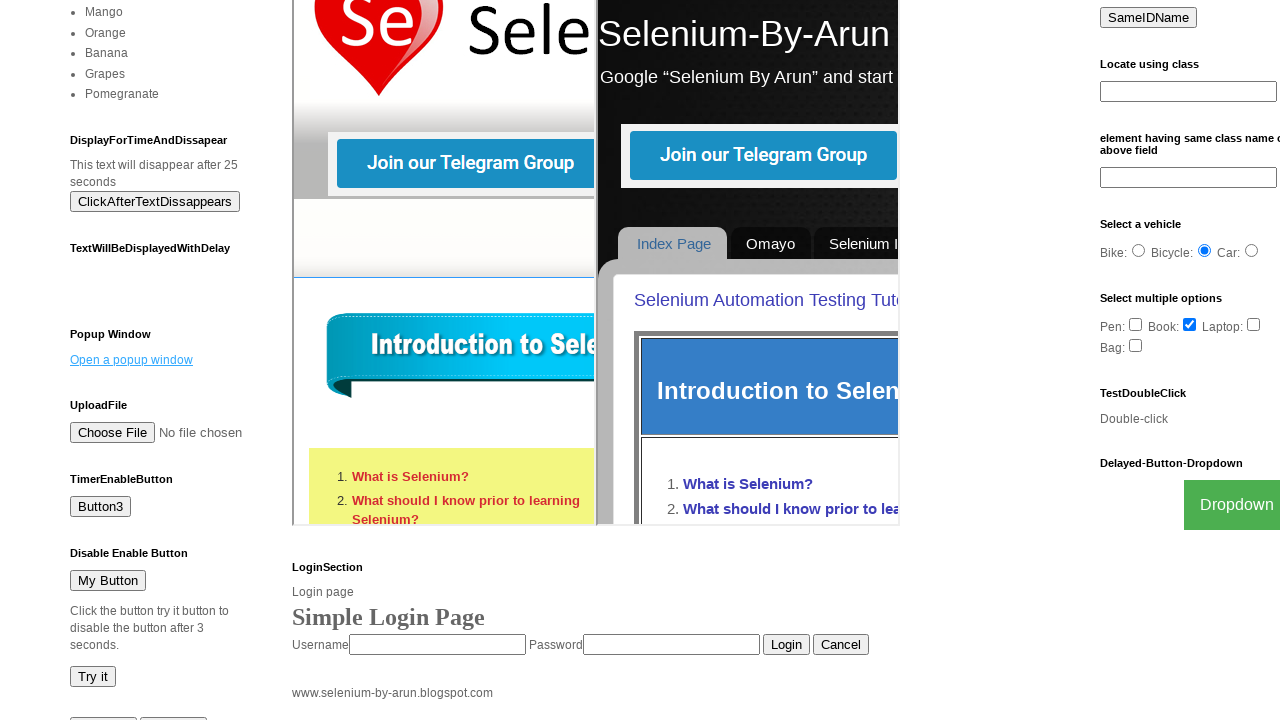

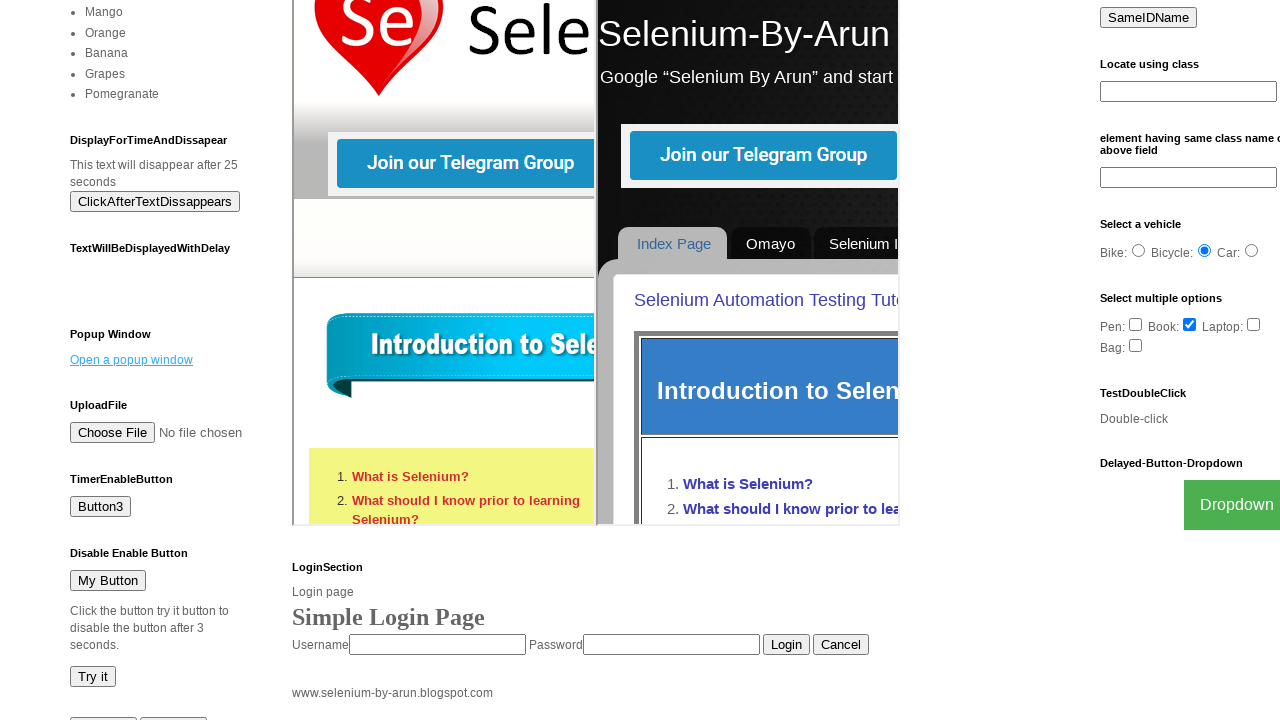